Tests the registration form by filling the username field with blank spaces of length 10 to verify input validation.

Starting URL: https://buggy.justtestit.org/register

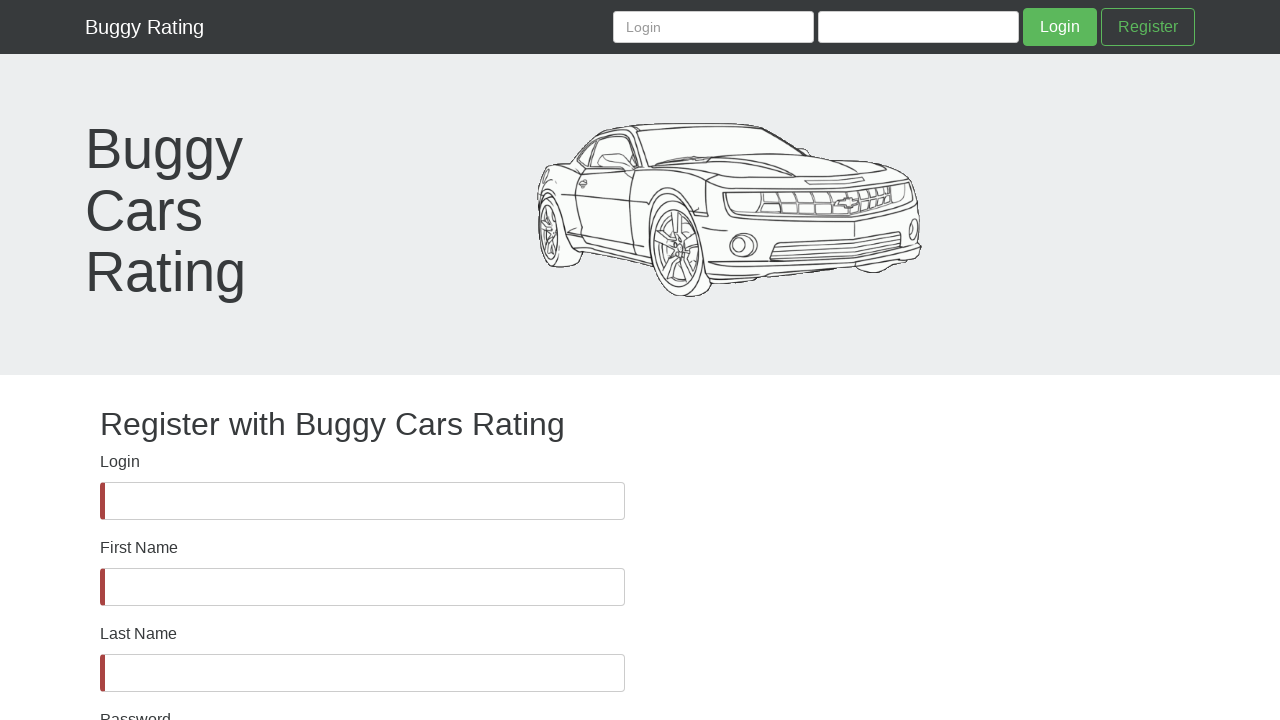

Username field is visible
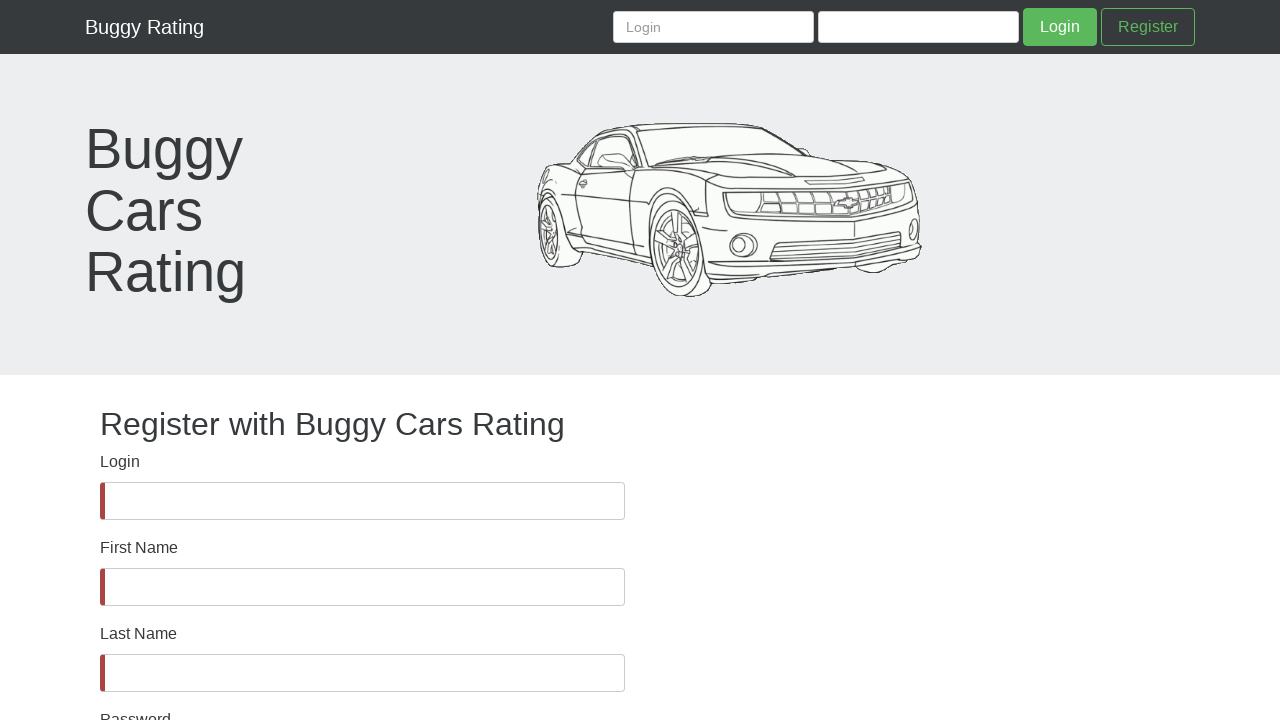

Filled username field with 10 blank spaces on #username
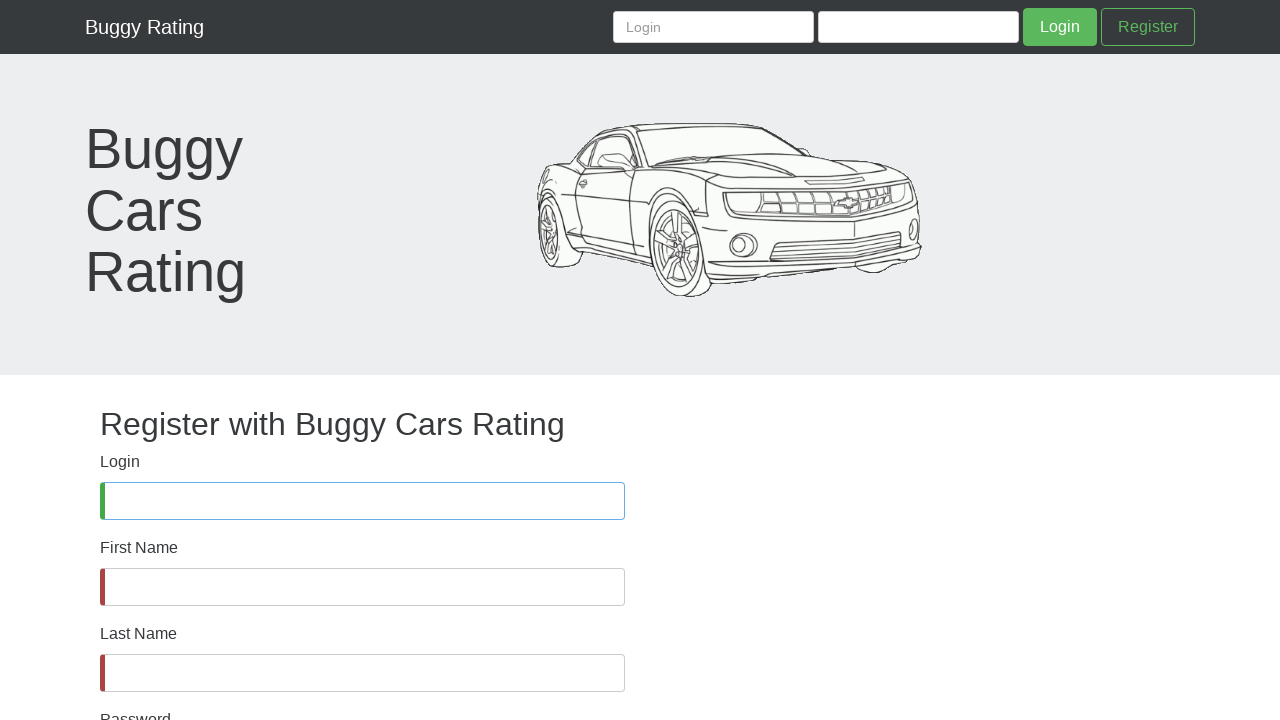

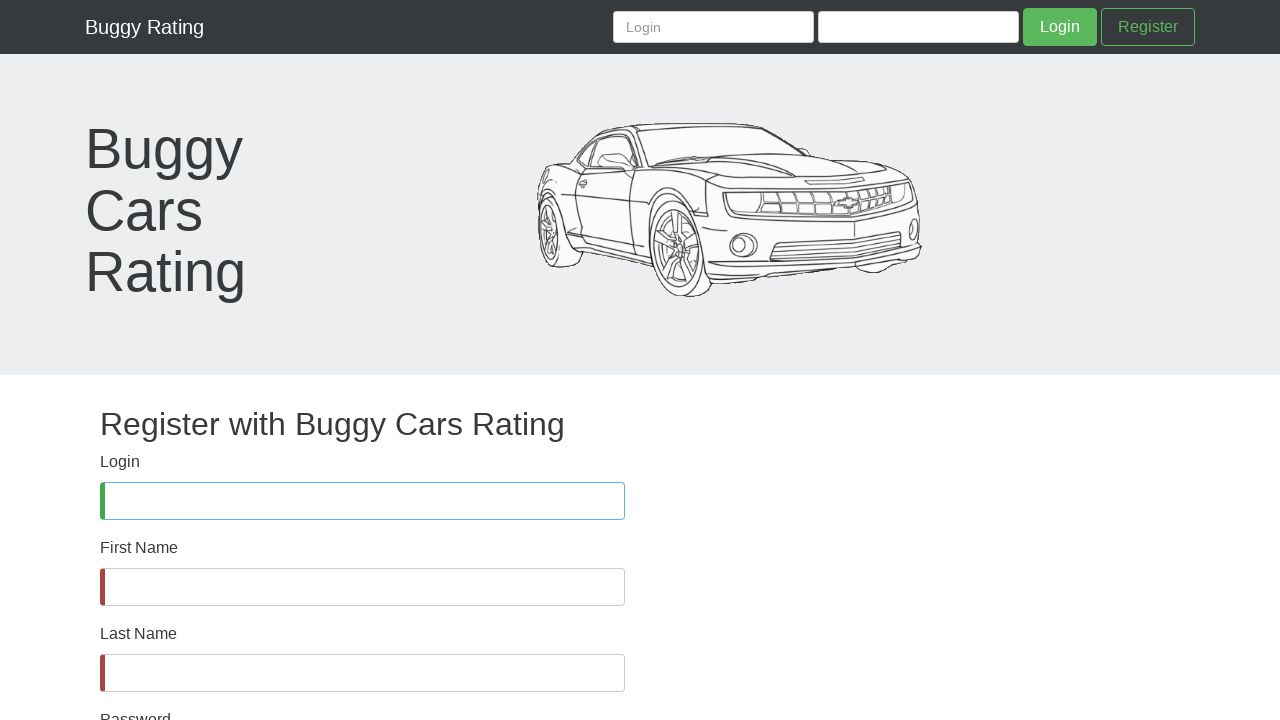